Interacts with a Chilean health reporting system by selecting values from multiple cascading dropdown filters (year, region, establishment type, establishment) and submitting the form to load a report.

Starting URL: http://cognos.deis.cl/ibmcognos/cgi-bin/cognos.cgi?b_action=cognosViewer&ui.action=run&ui.object=/content/folder%5B@name=%27PUB%27%5D/folder%5B@name=%27REPORTES%27%5D/folder%5B@name=%27Atenciones%20de%20Urgencia%27%5D/report%5B@name=%27Atenciones%20Urgencia%20-%20Vista%20por%20semanas%20-%20Servicios%27%5D&ui.name=Atenciones%20Urgencia%20-%20Vista%20por%20semanas%20-%20Servicios&run.outputFormat=&run.prompt=true#

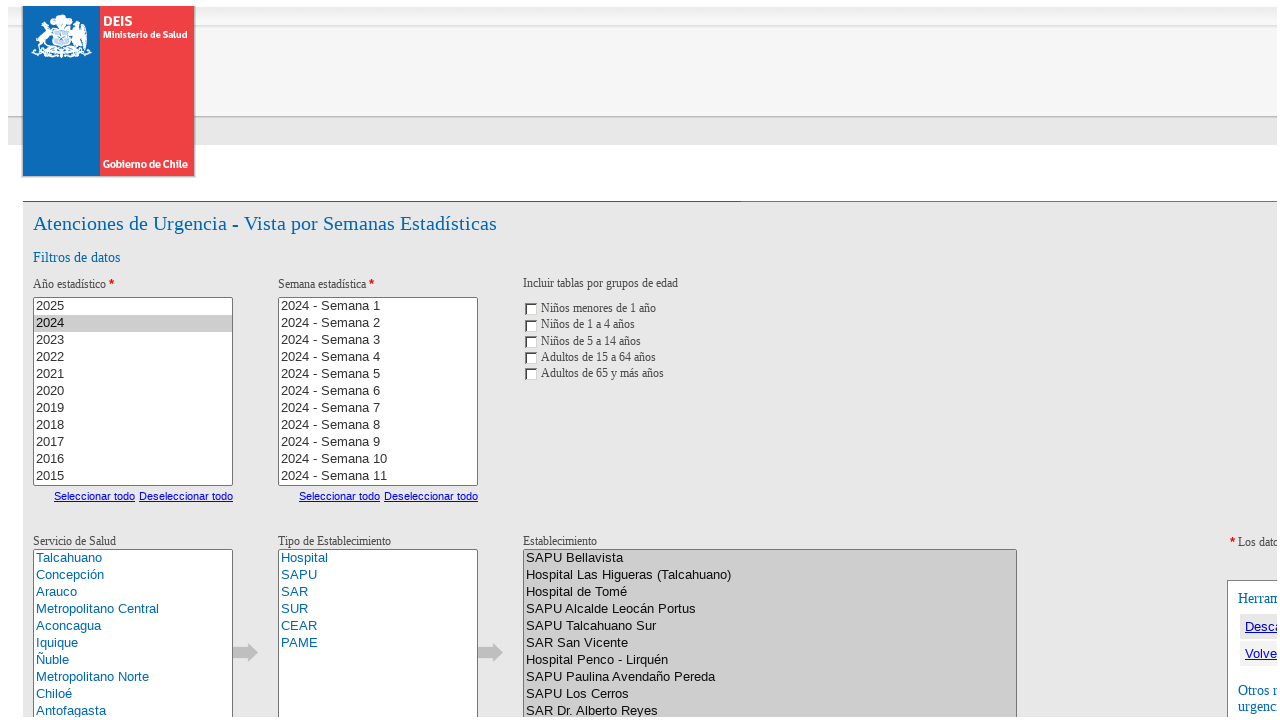

Waited for page to load (5 seconds)
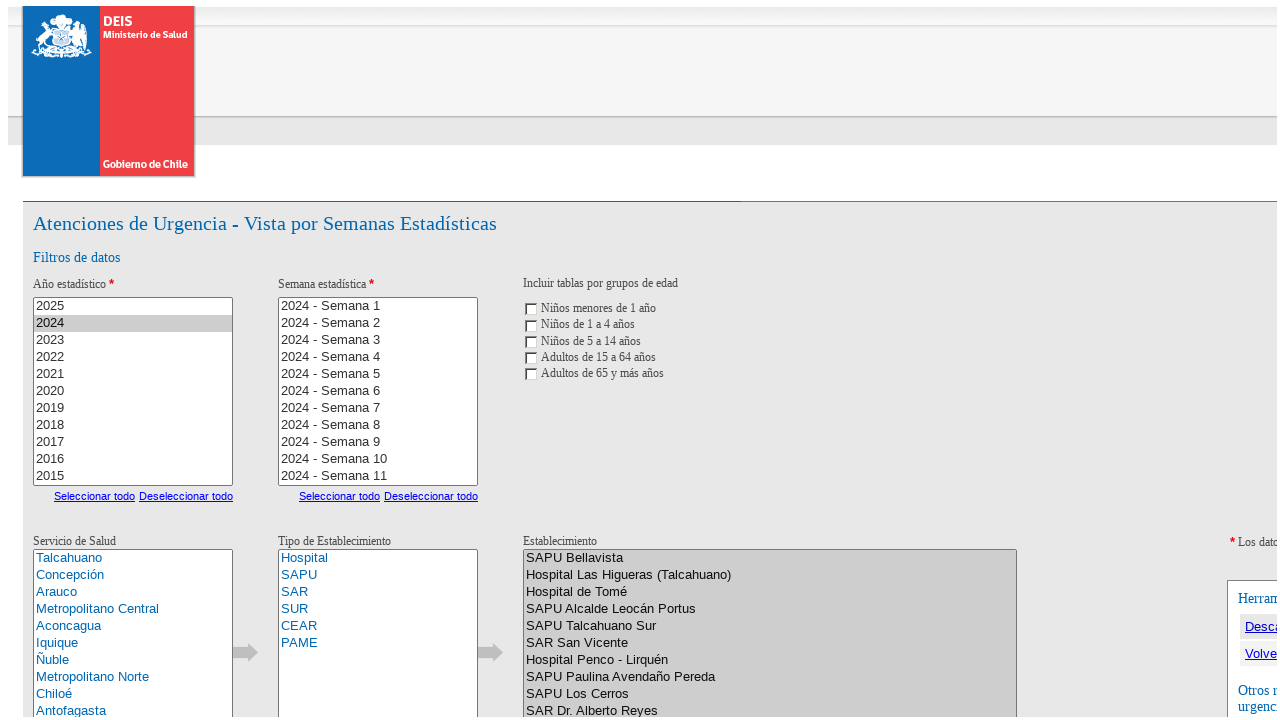

Located year dropdown
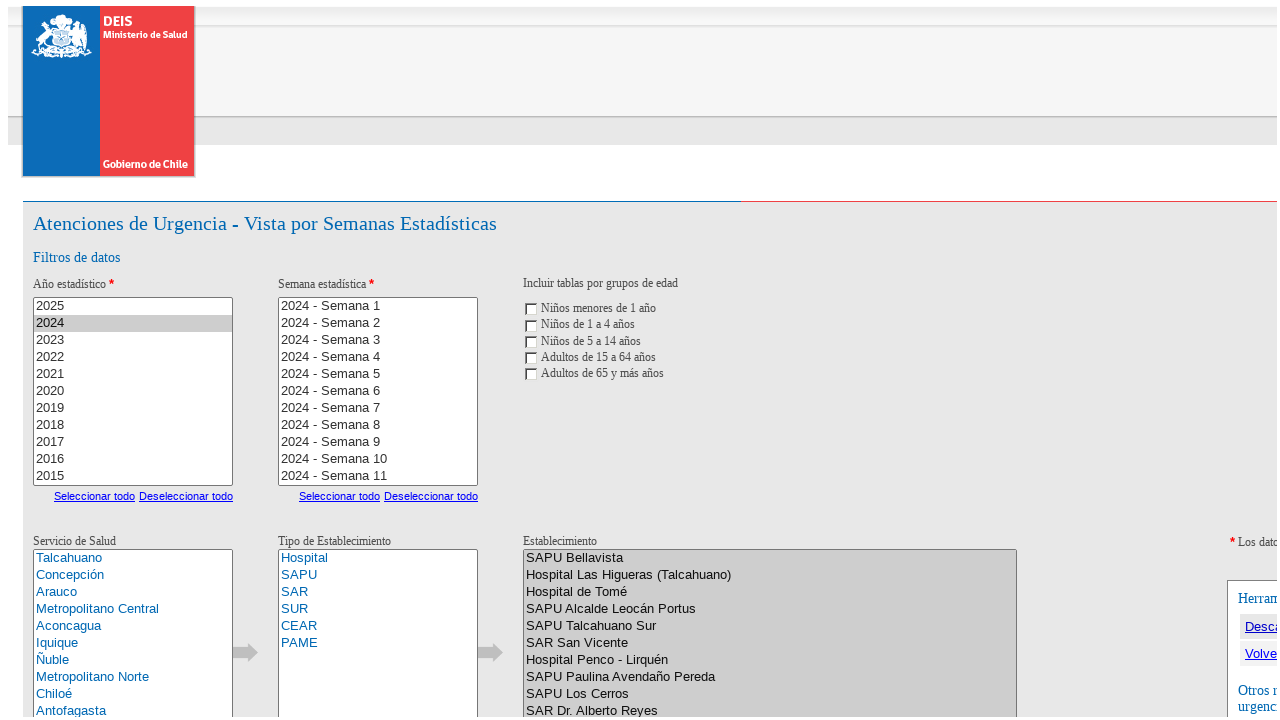

Year dropdown became visible
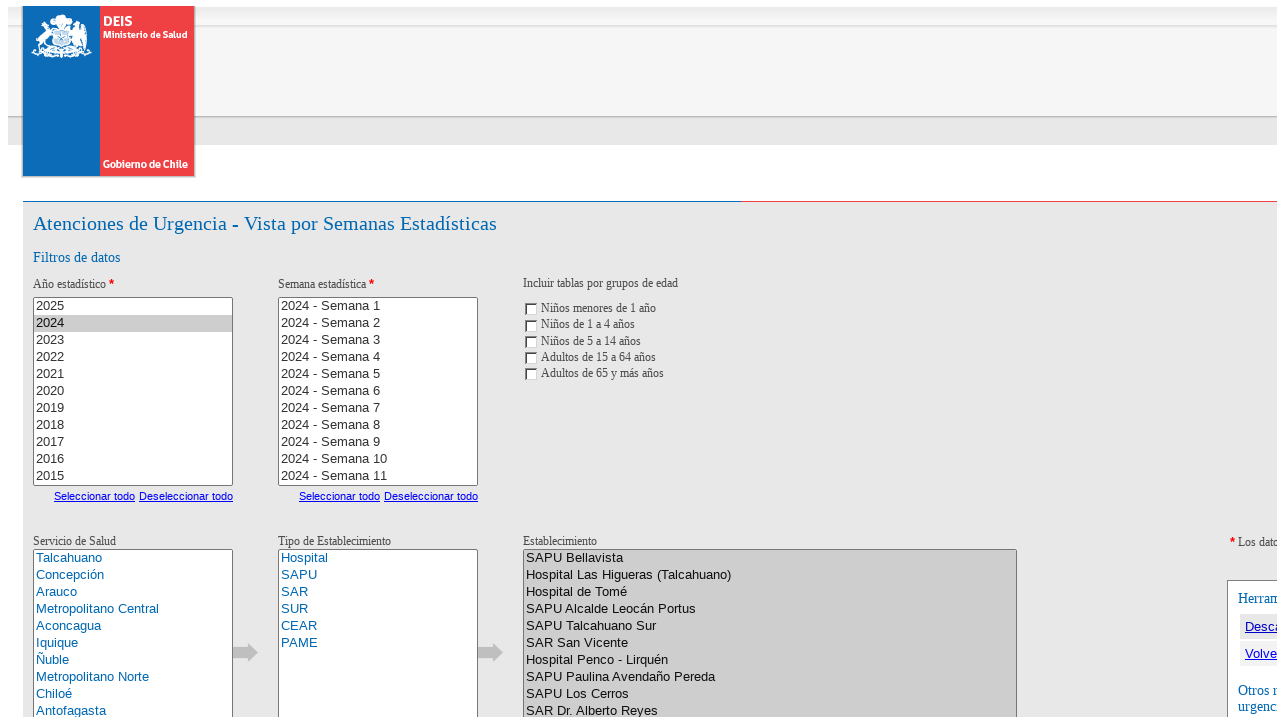

Selected first option from year dropdown on xpath=/html/body/form[1]/table/tbody/tr[3]/td/div/div[1]/table/tbody/tr/td/div[2
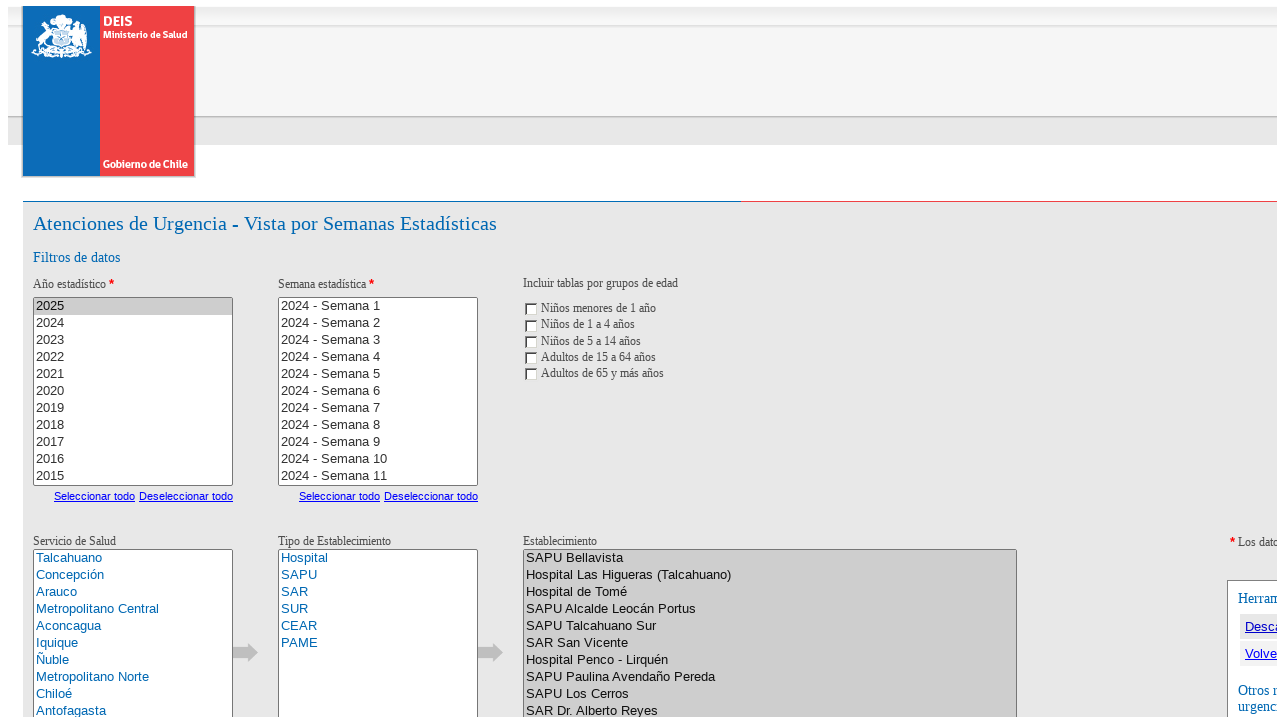

Waited for year selection to process (1 second)
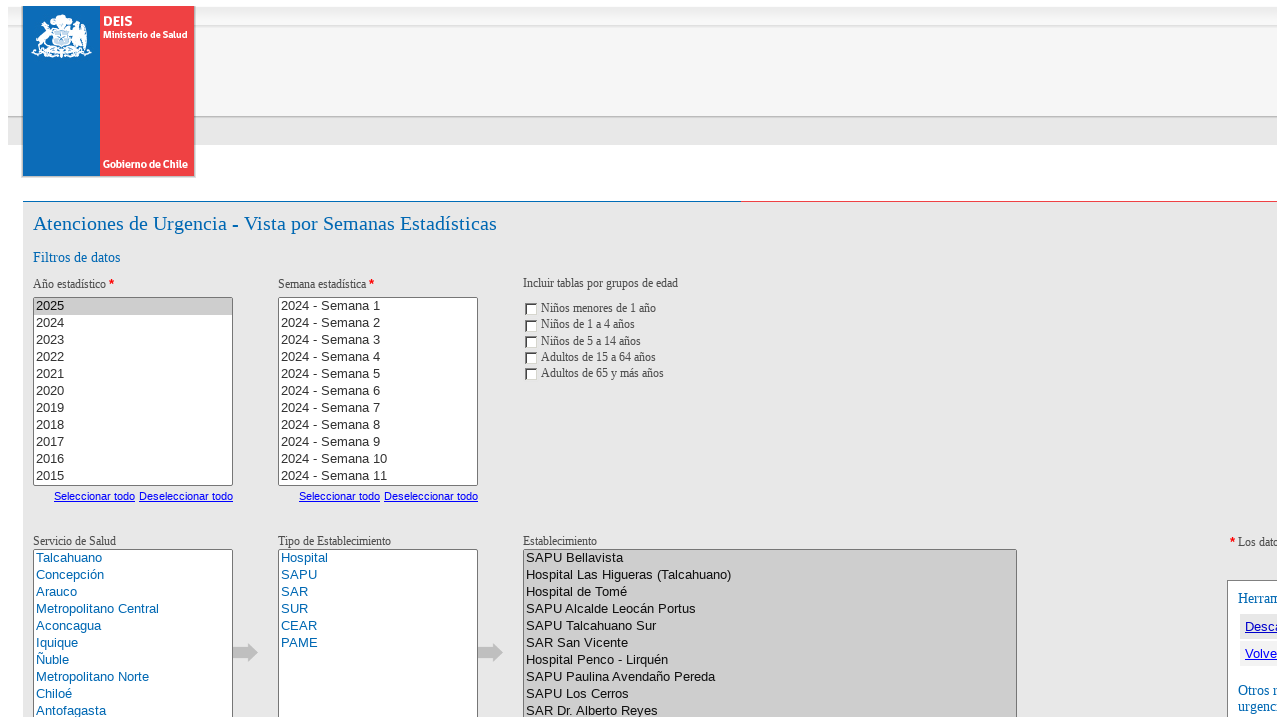

Located region dropdown
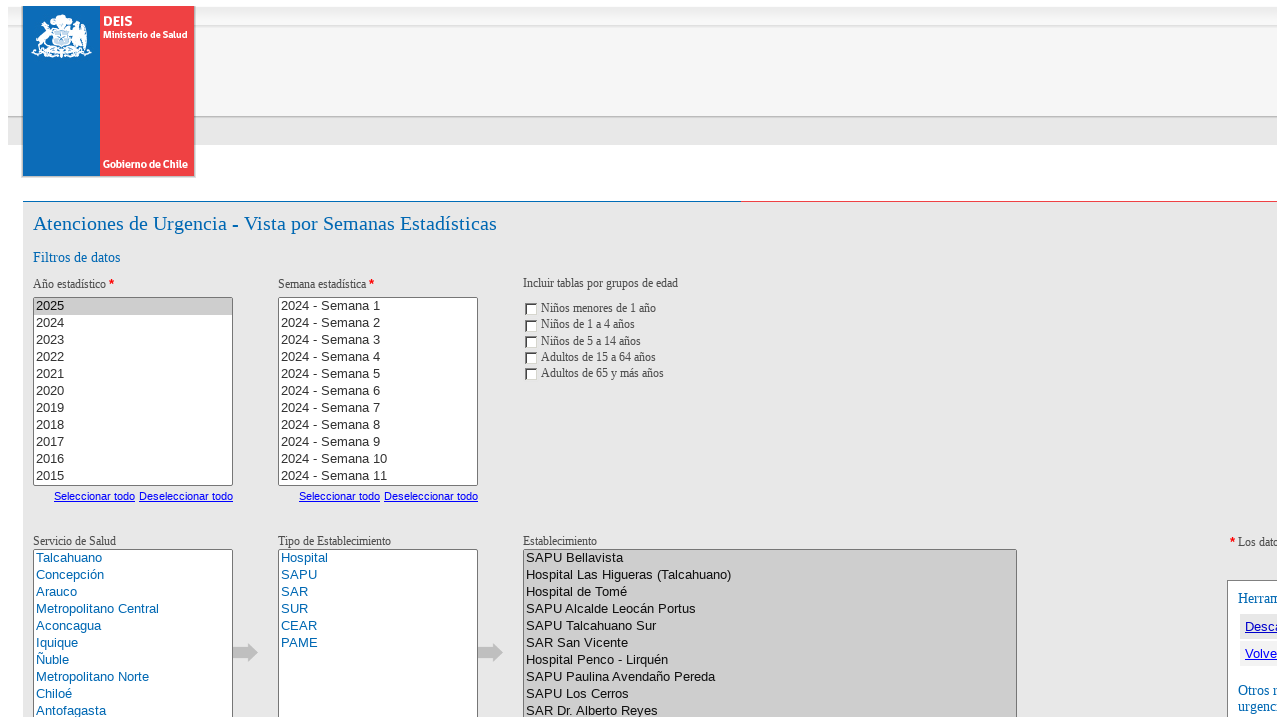

Region dropdown became visible
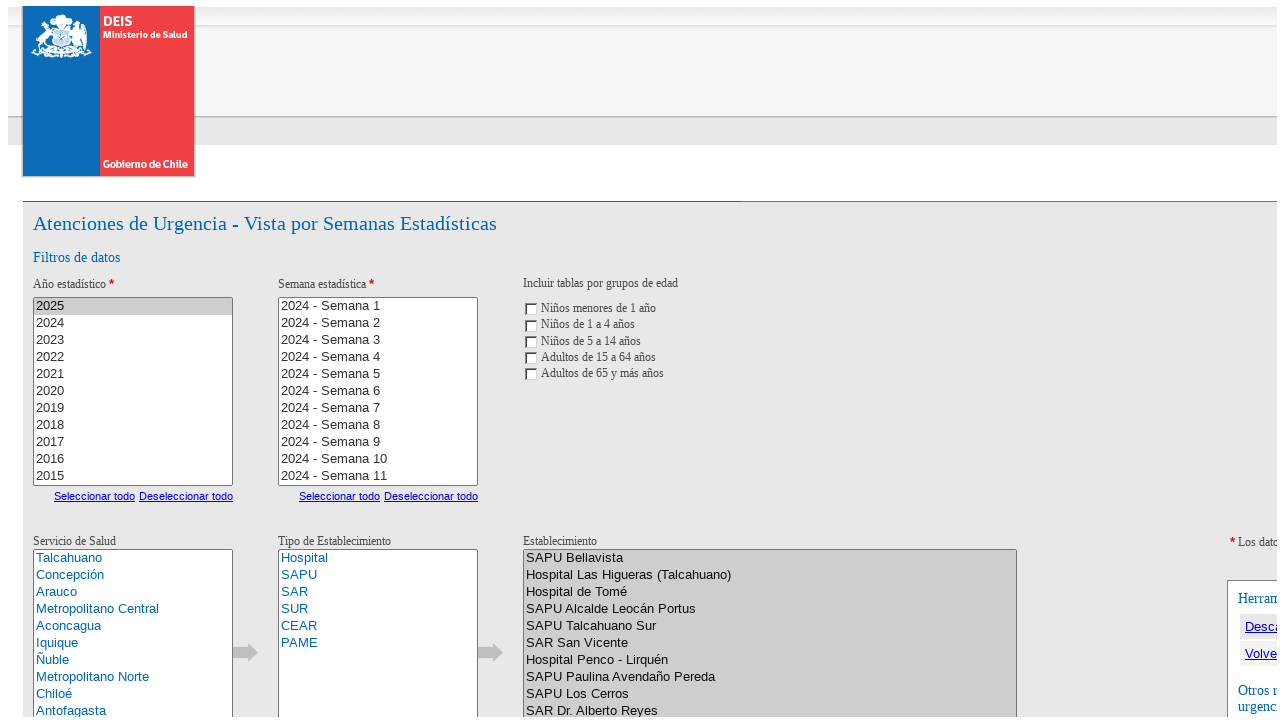

Selected first option from region dropdown on xpath=/html/body/form[1]/table/tbody/tr[3]/td/div/div[1]/table/tbody/tr/td/div[2
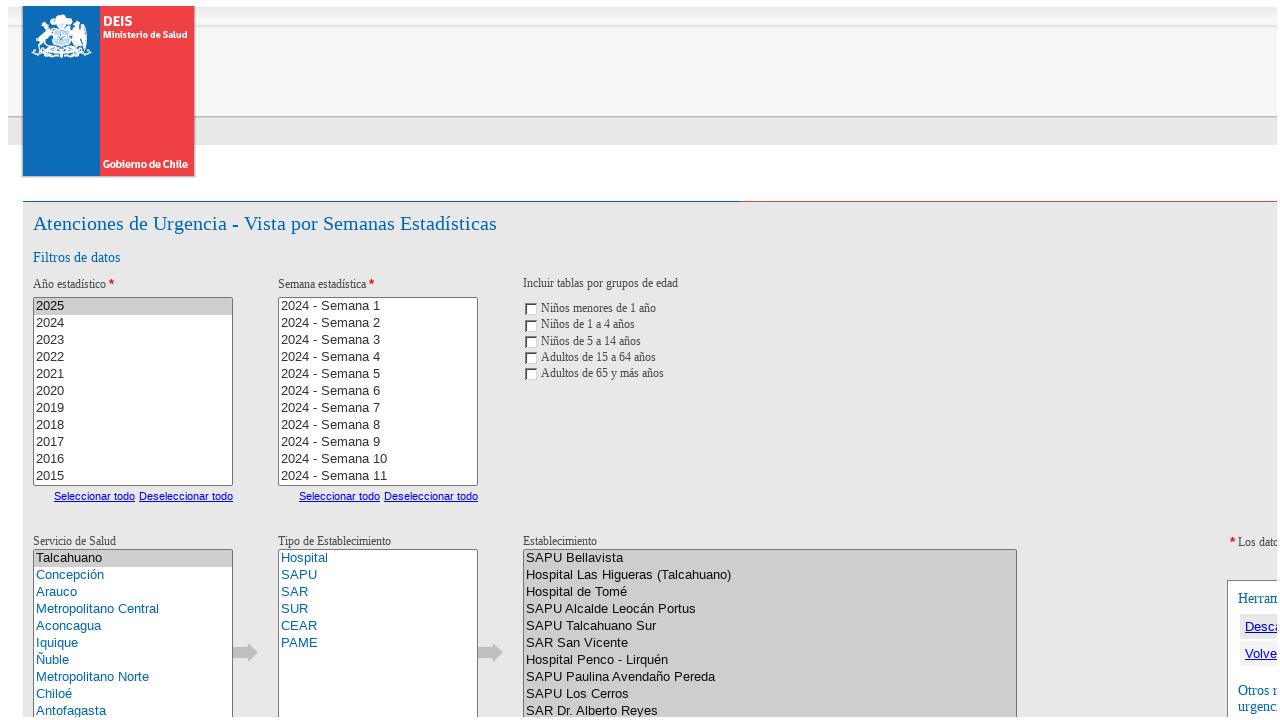

Waited for region selection to process (1 second)
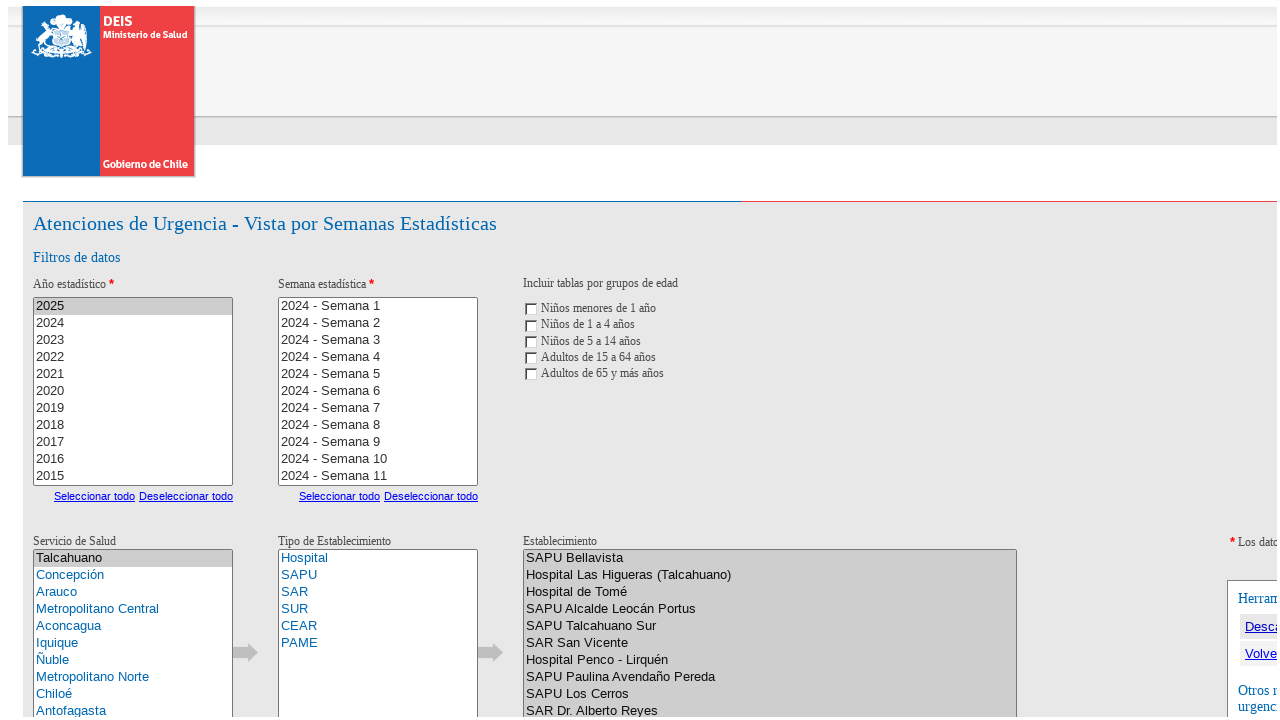

Located establishment type dropdown
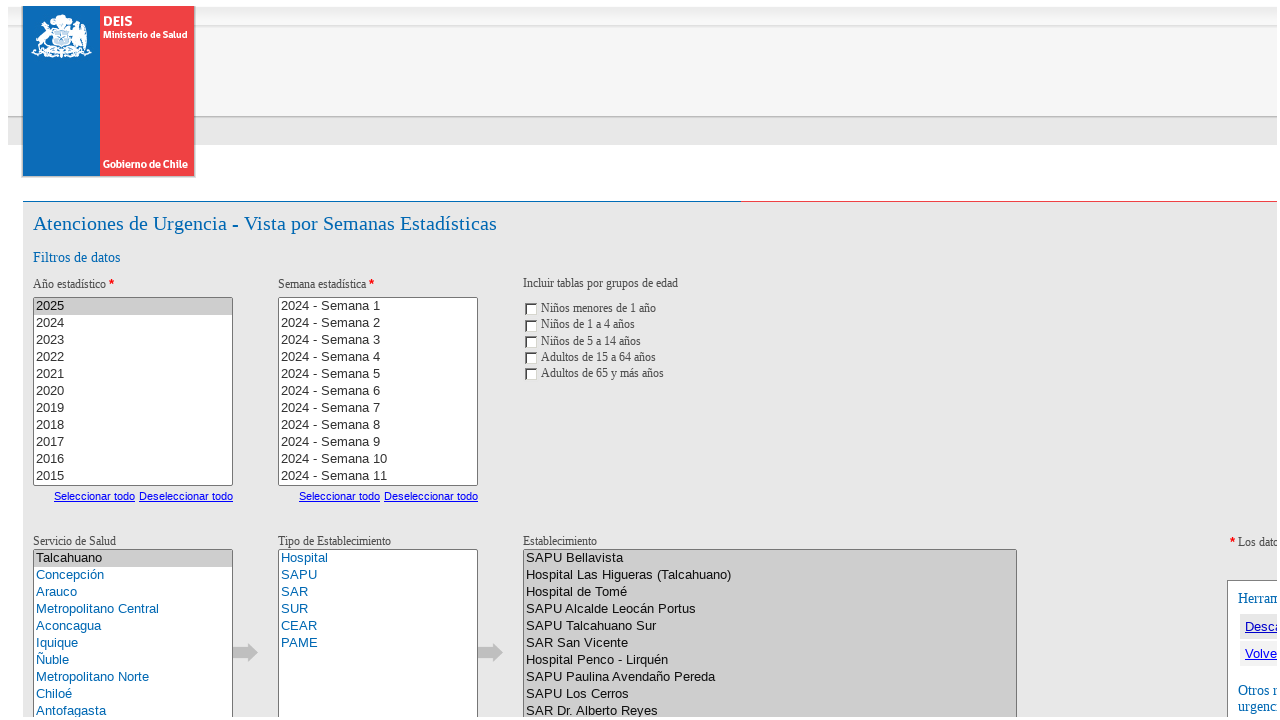

Establishment type dropdown became visible
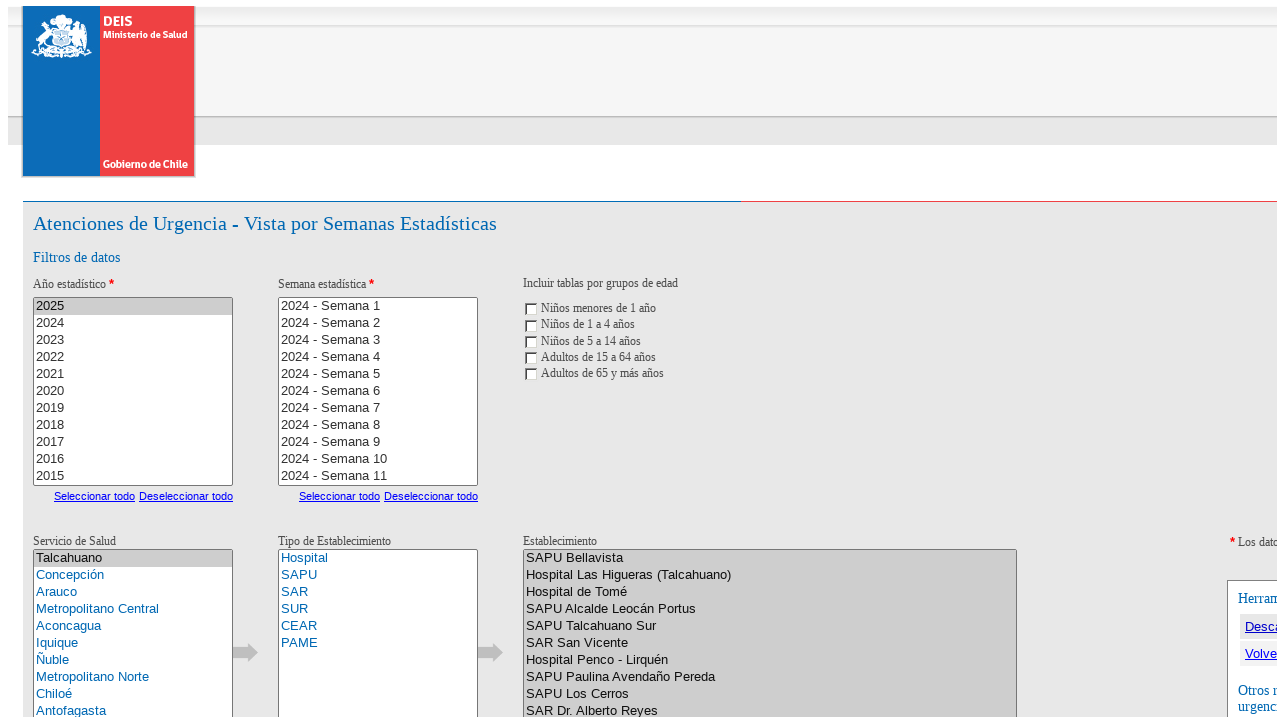

Selected first option from establishment type dropdown on xpath=/html/body/form[1]/table/tbody/tr[3]/td/div/div[1]/table/tbody/tr/td/div[2
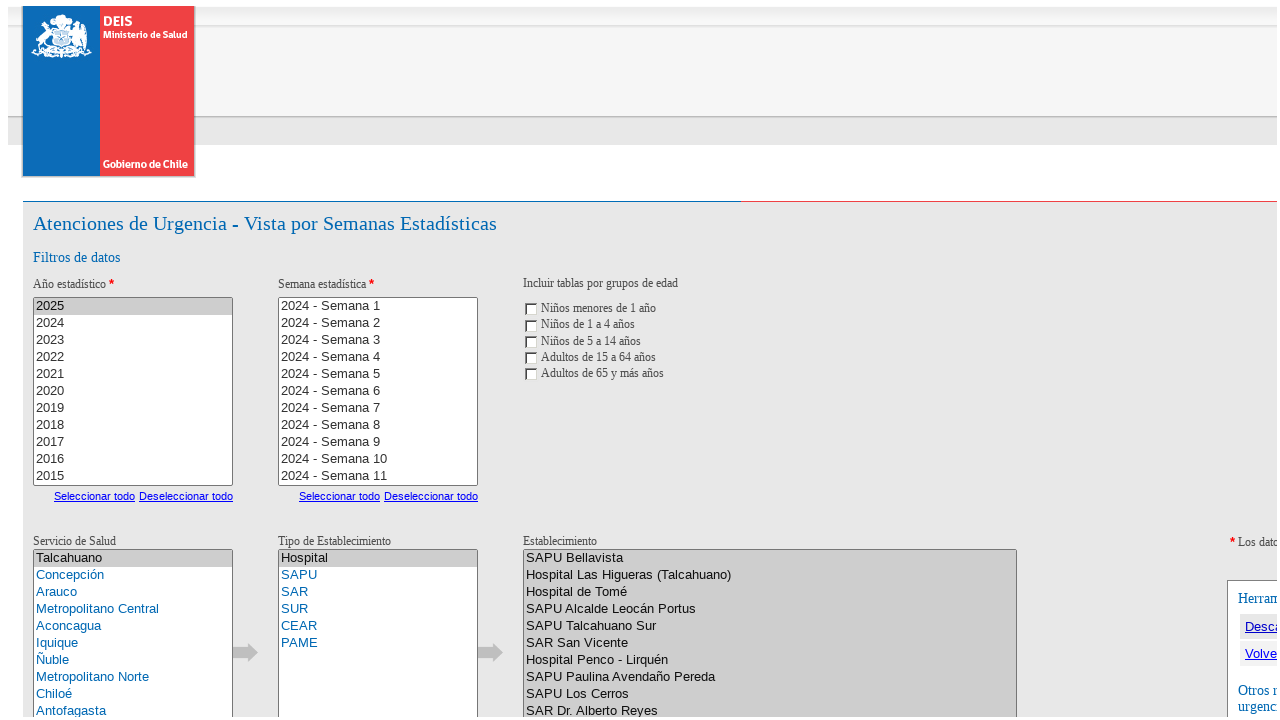

Waited for establishment type selection to process (1 second)
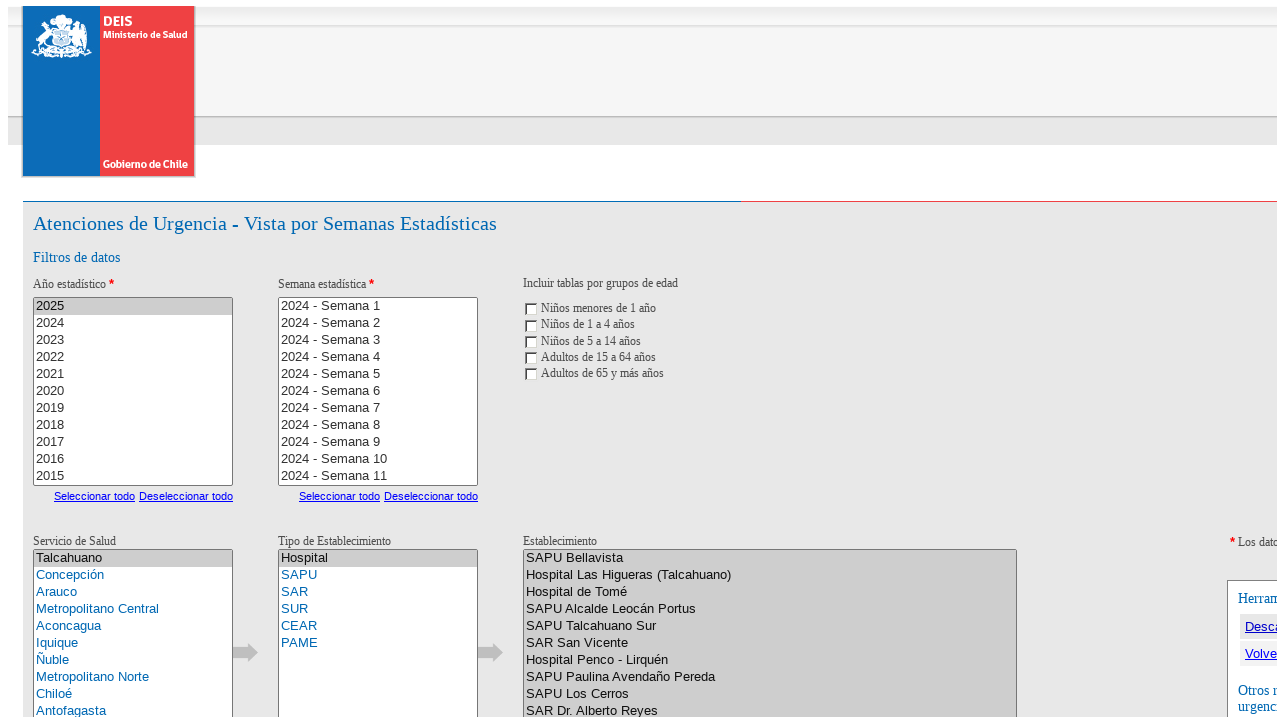

Located establishment dropdown
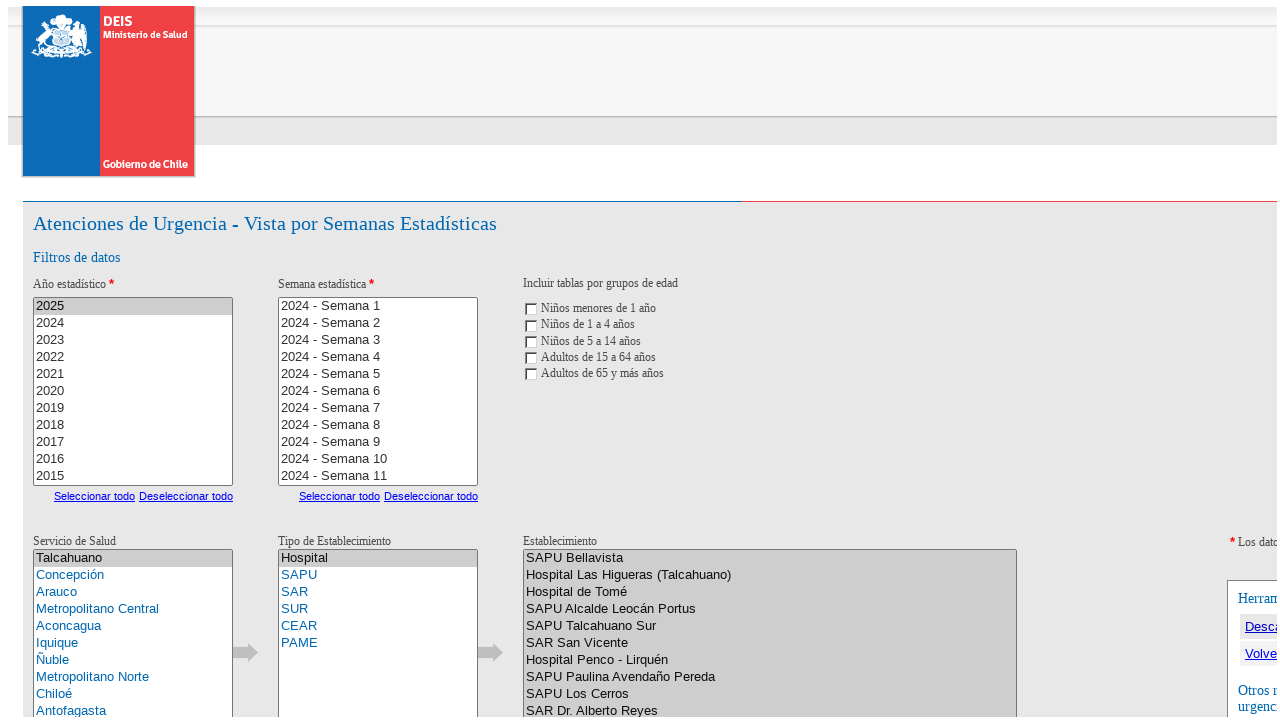

Establishment dropdown became visible
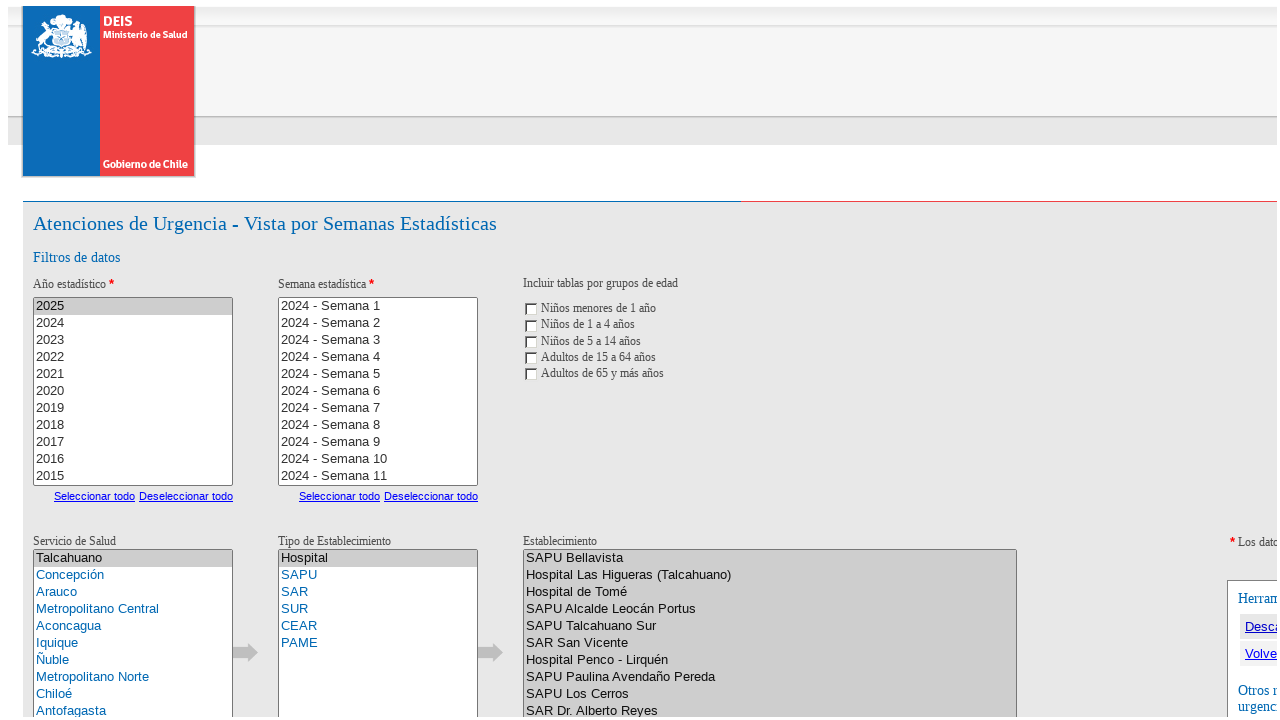

Selected first option from establishment dropdown on xpath=/html/body/form[1]/table/tbody/tr[3]/td/div/div[1]/table/tbody/tr/td/div[2
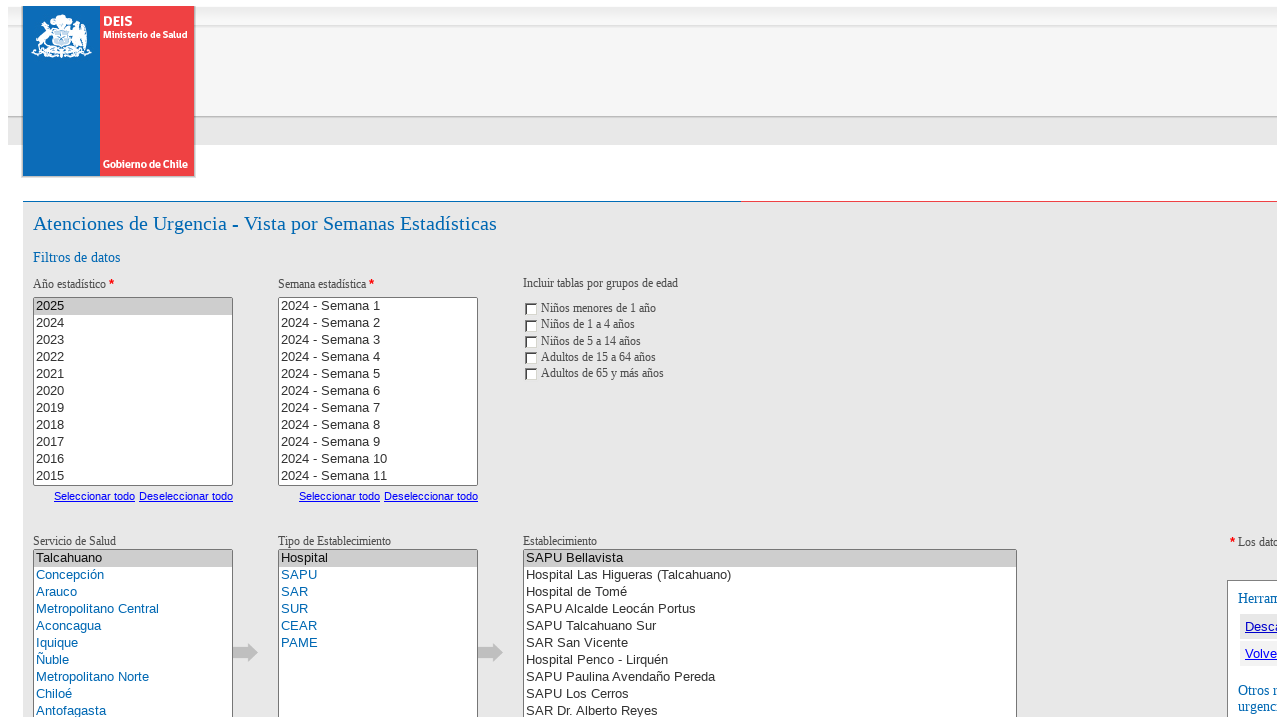

Waited for establishment selection to process (1 second)
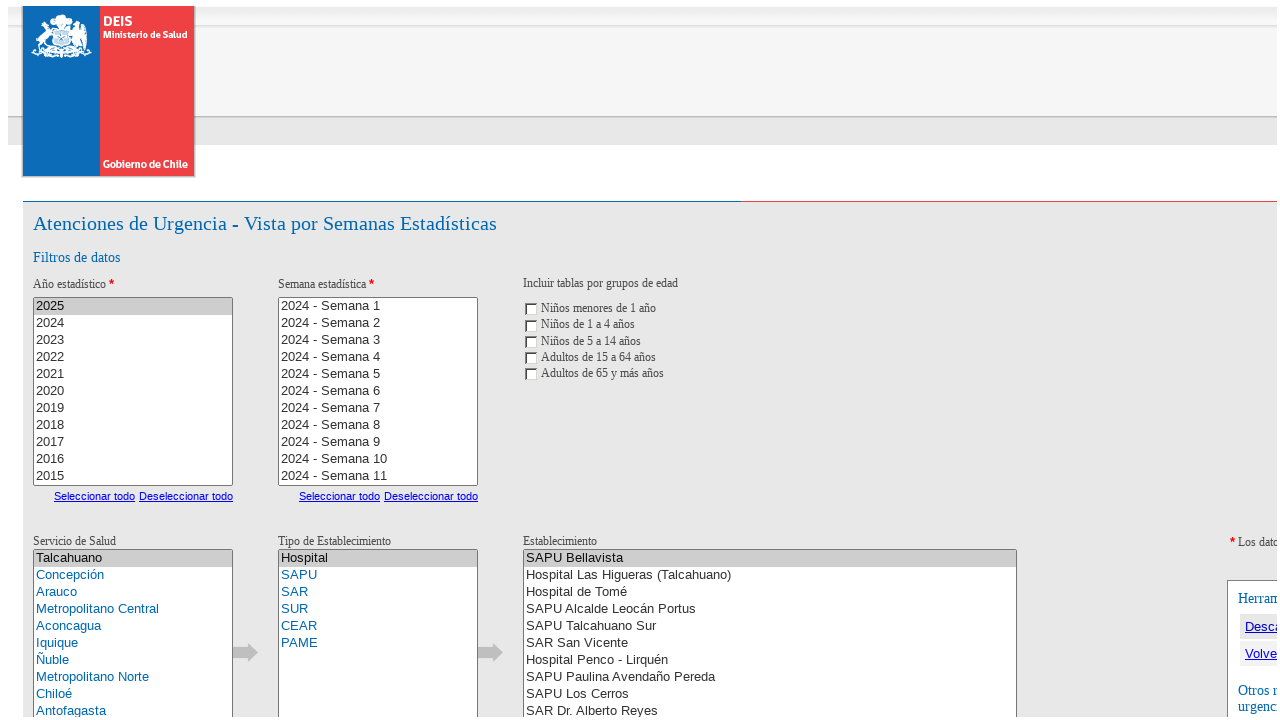

Clicked submit button to load report at (1110, 360) on button >> nth=0
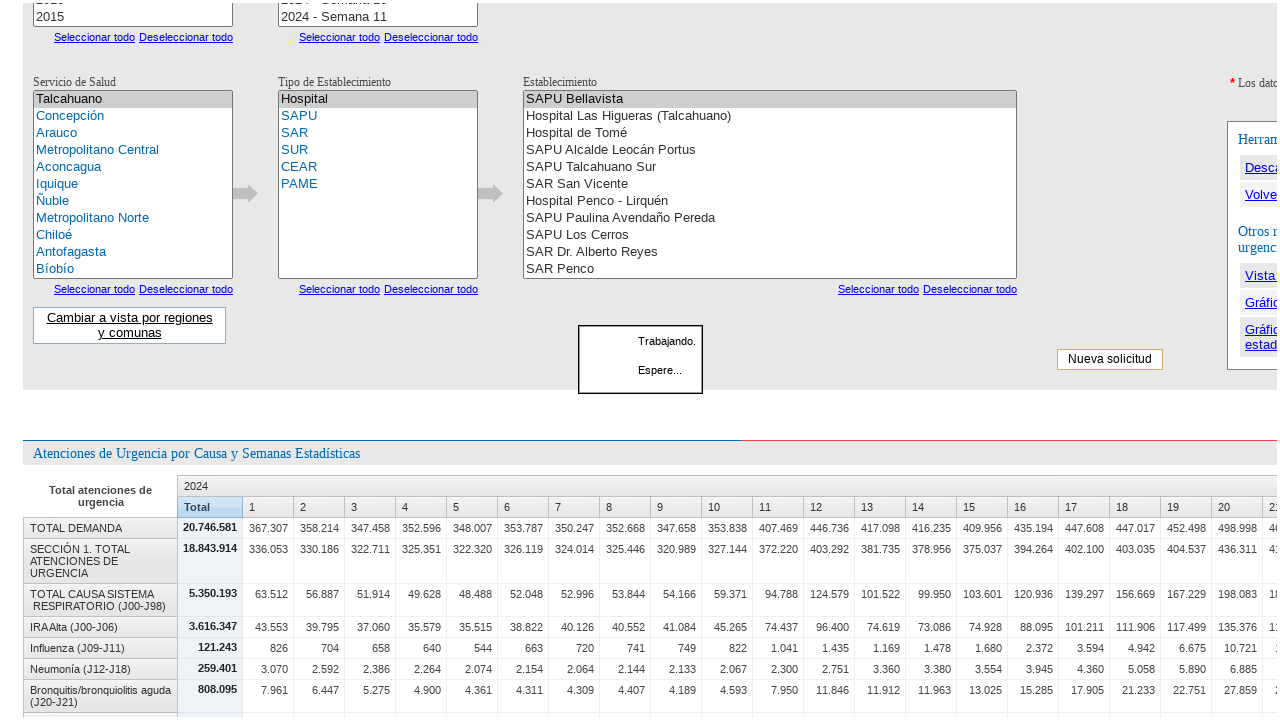

Waited for report to load (20 seconds)
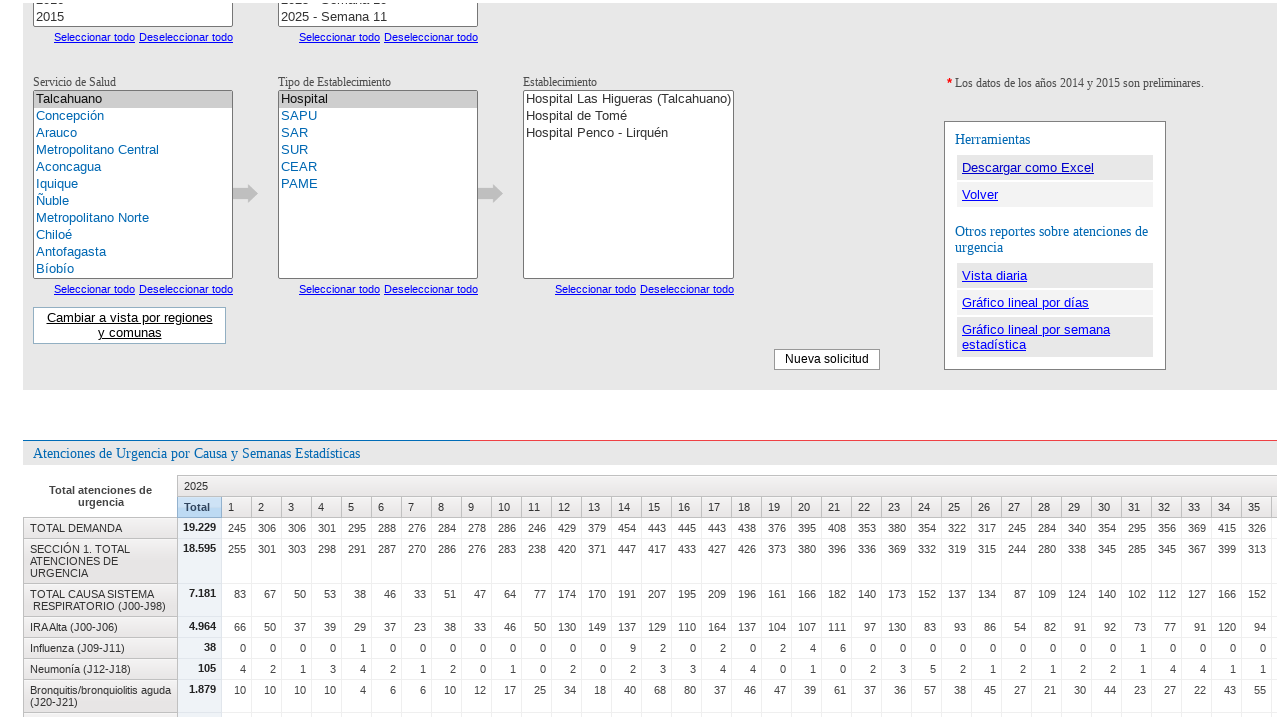

Results table with class 'xt' loaded successfully
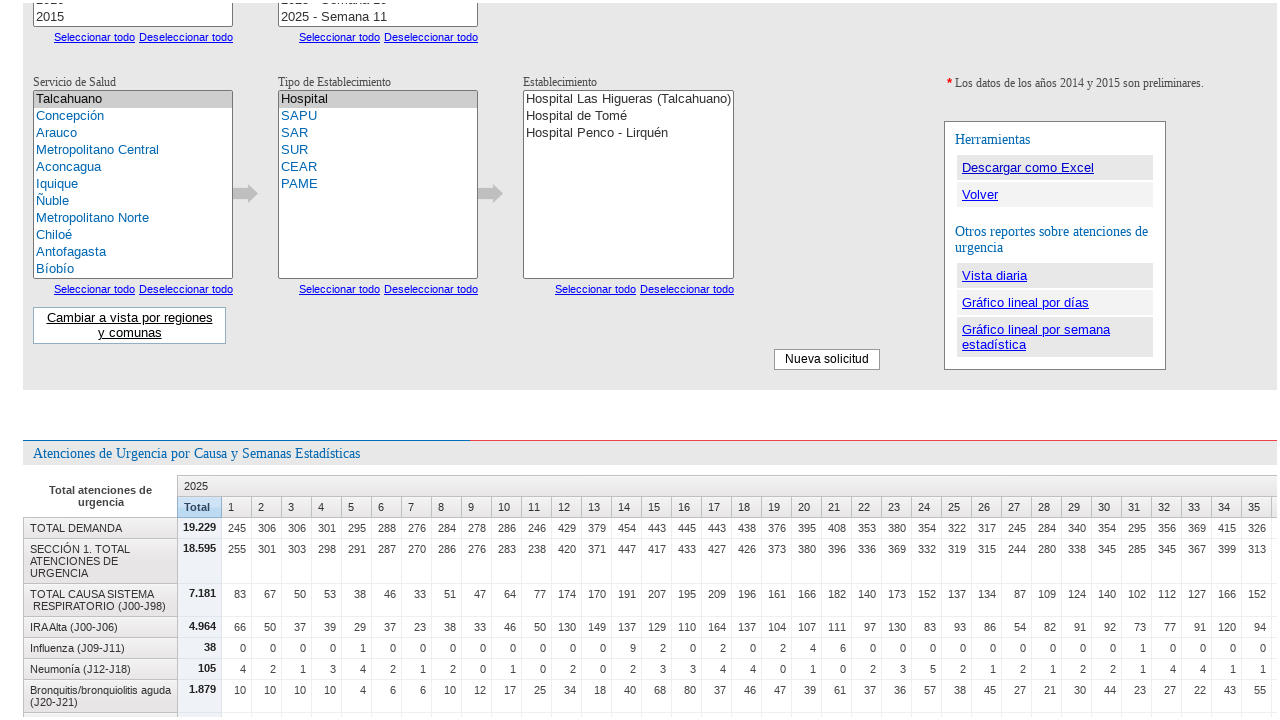

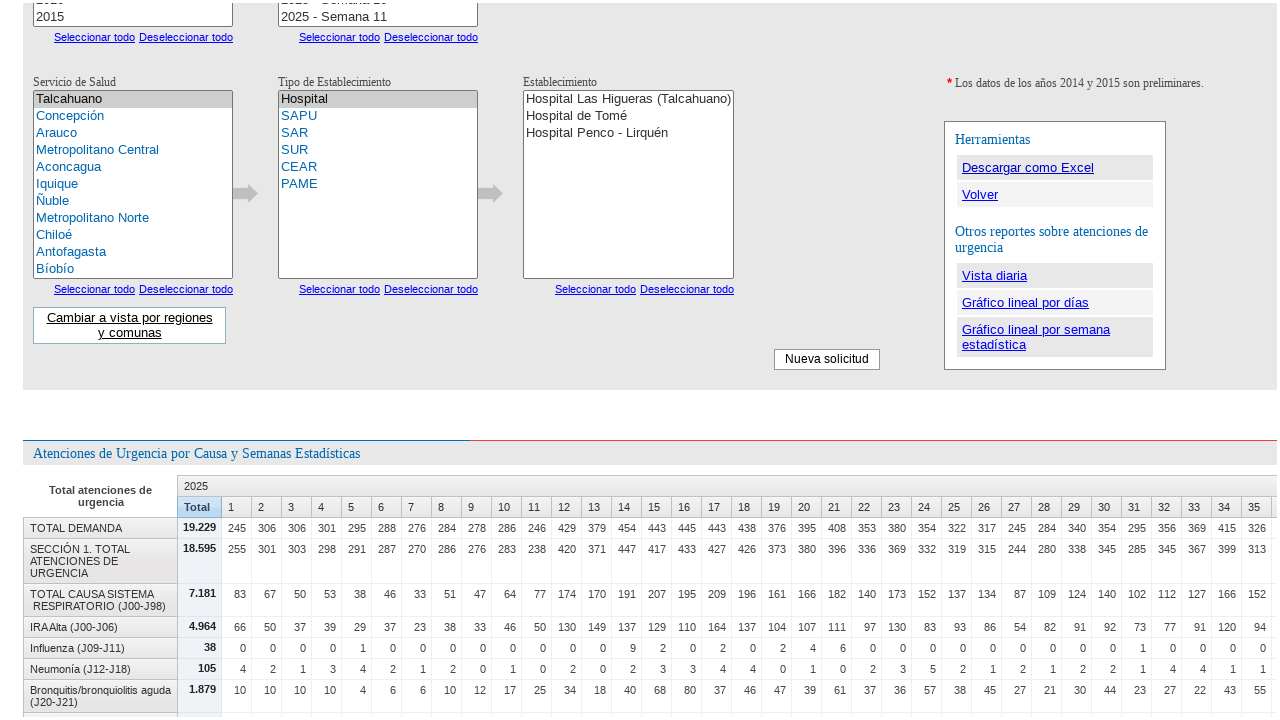